Navigates to the OrangeHRM demo page and selects "India" from the Country dropdown by iterating through options and clicking the matching one.

Starting URL: https://www.orangehrm.com/hris-hr-software-demo/

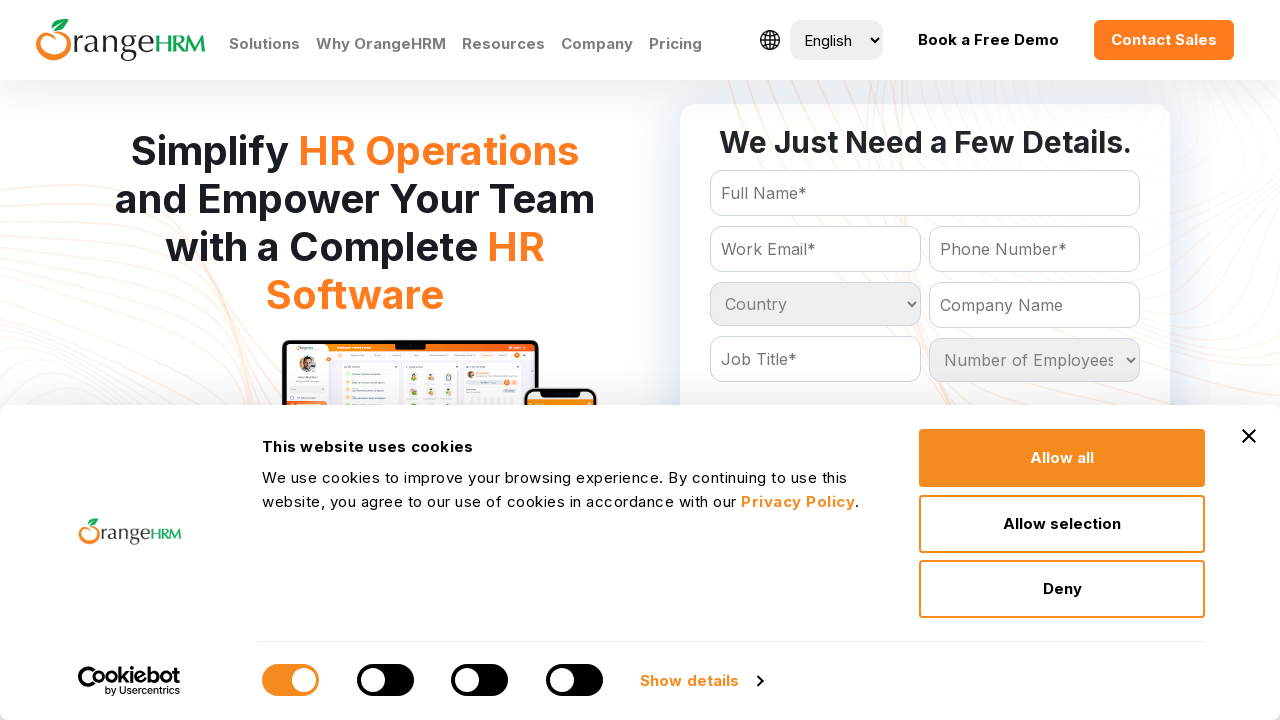

Waited for Country dropdown to be present
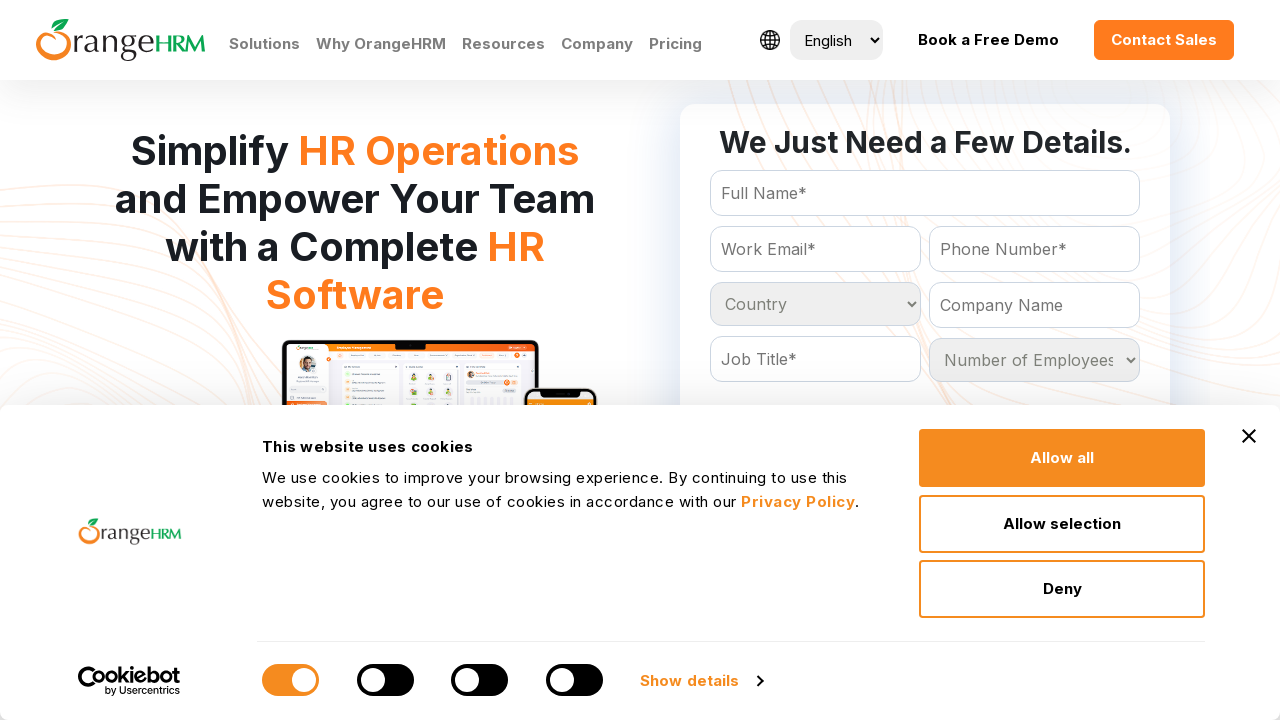

Selected 'India' from Country dropdown using select_option on select[name='Country']
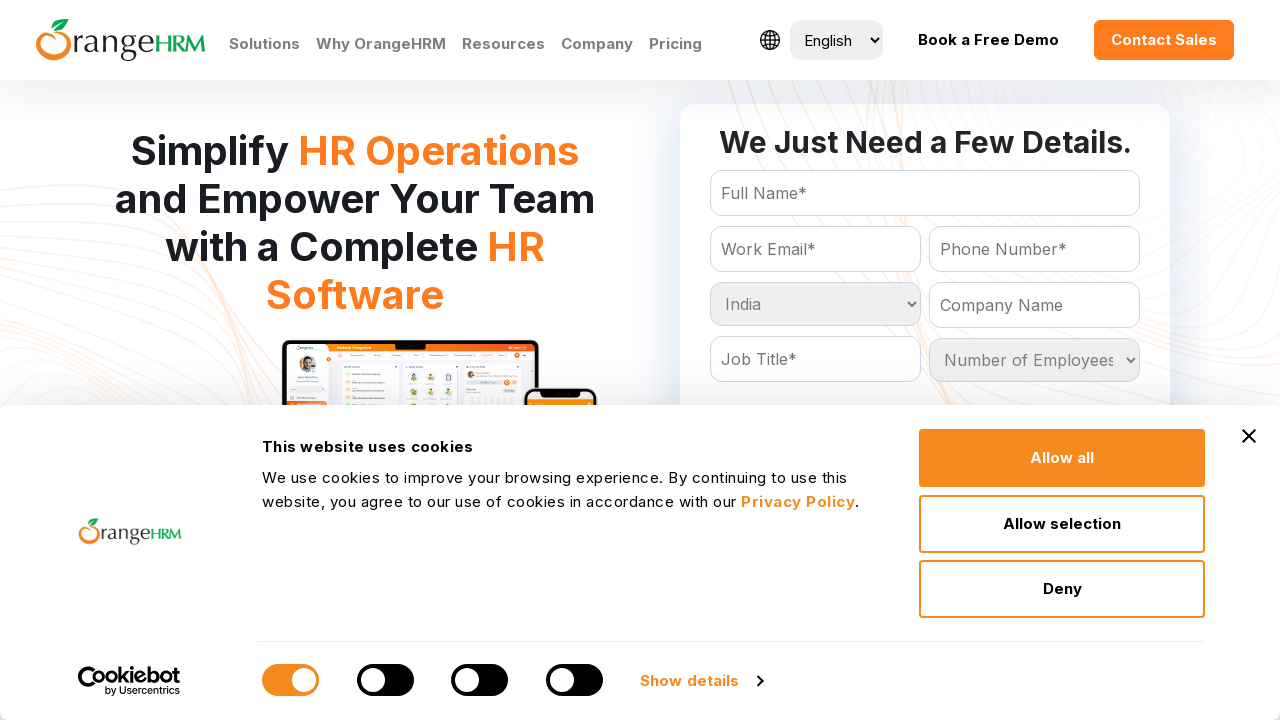

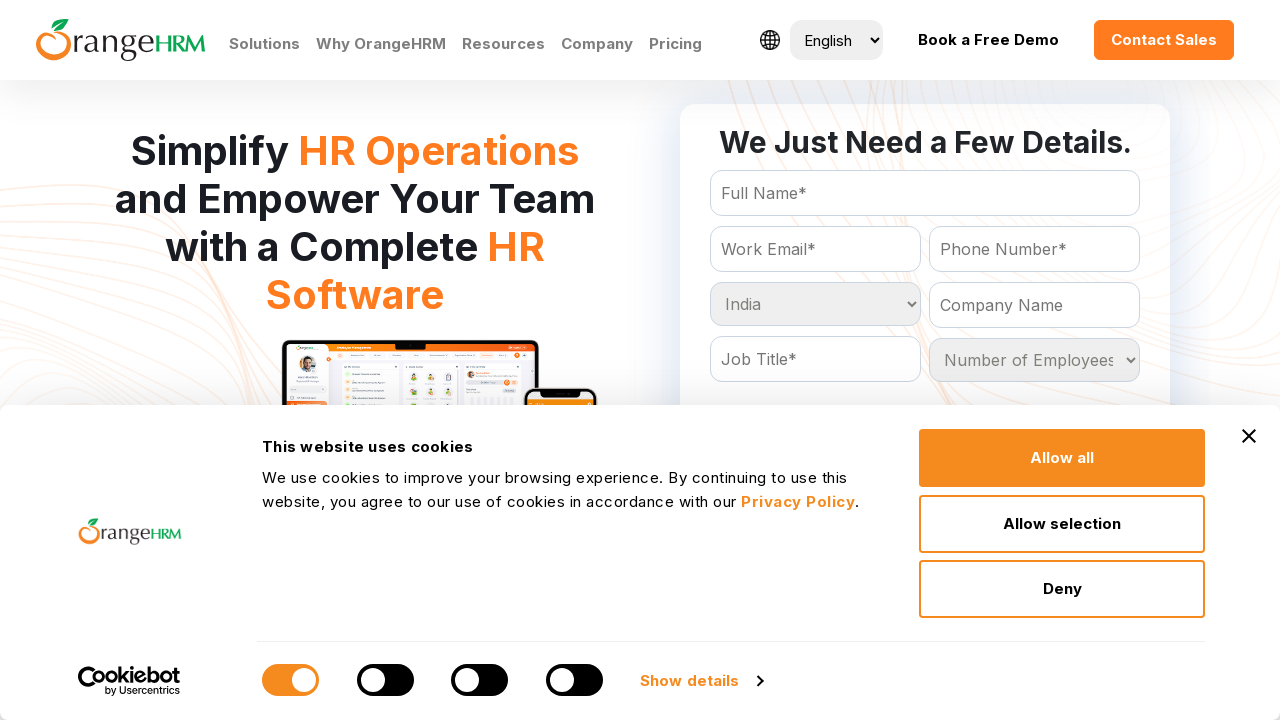